Tests file upload functionality on the Heroku demo site by navigating to the upload page, uploading a test file, and verifying the file was uploaded successfully.

Starting URL: https://the-internet.herokuapp.com/

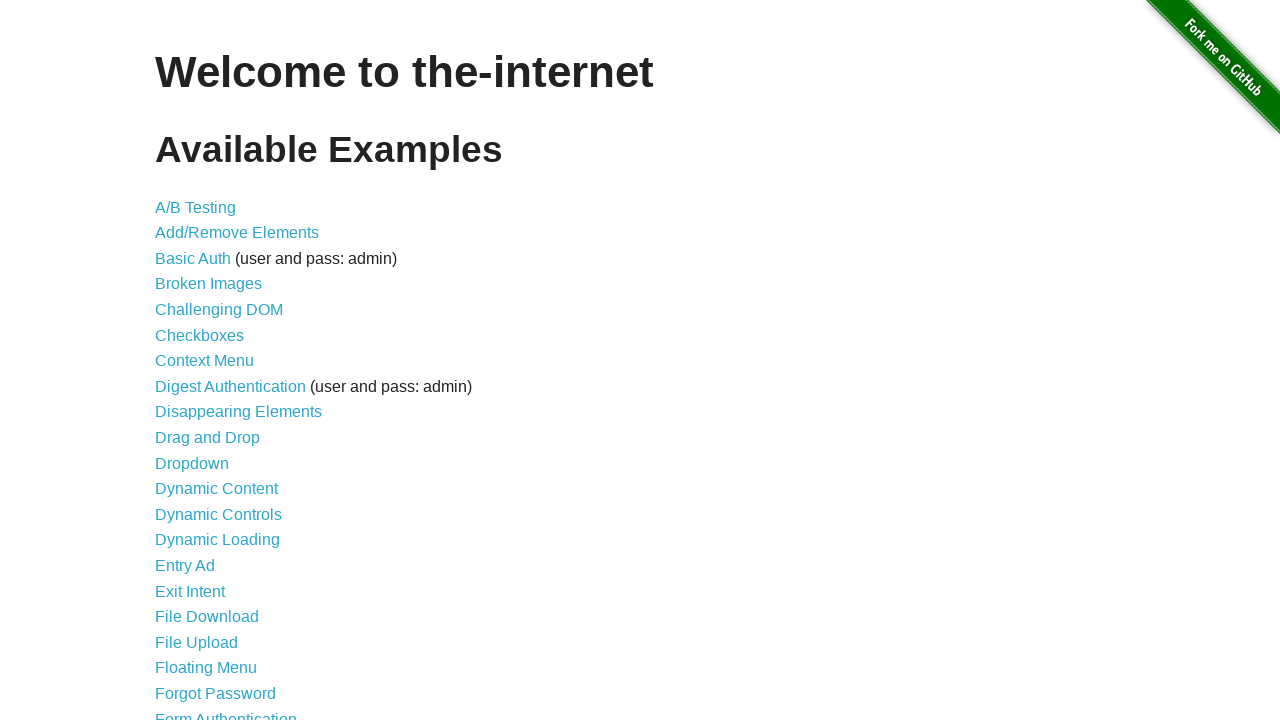

Created temporary test file 'Test_Upload_Image.txt'
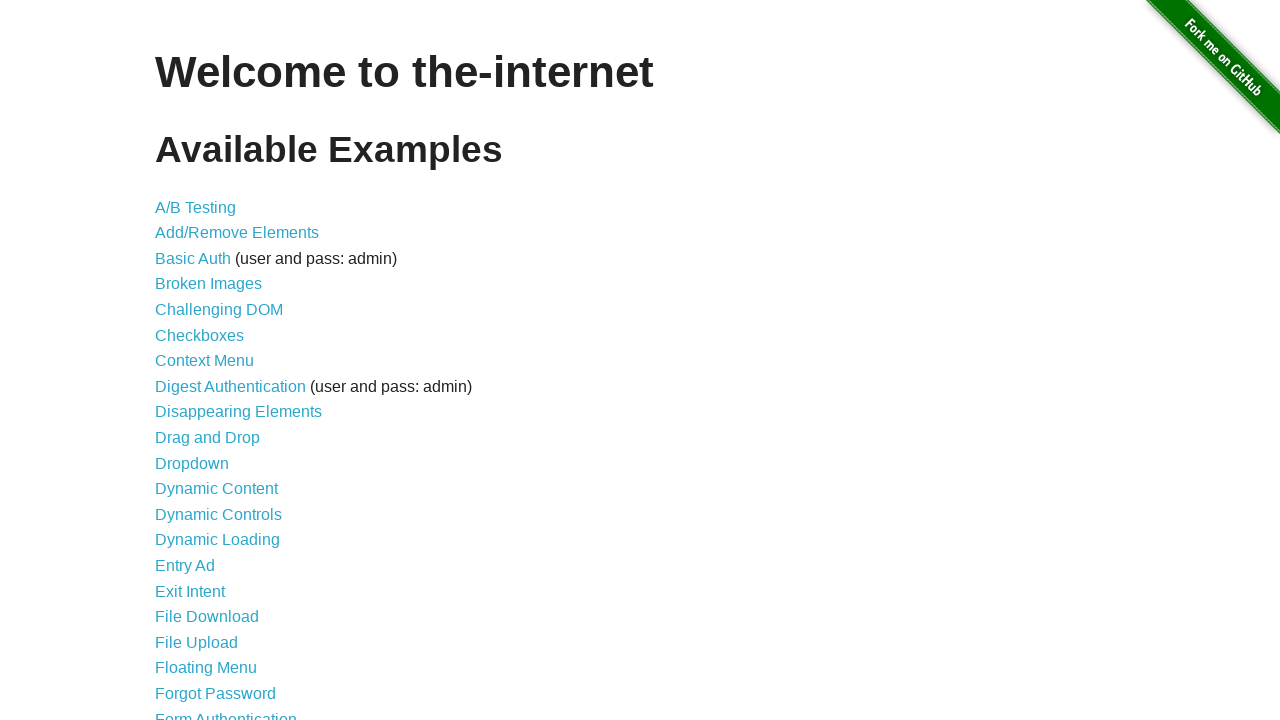

Clicked link to navigate to file upload page at (196, 642) on a[href='/upload']
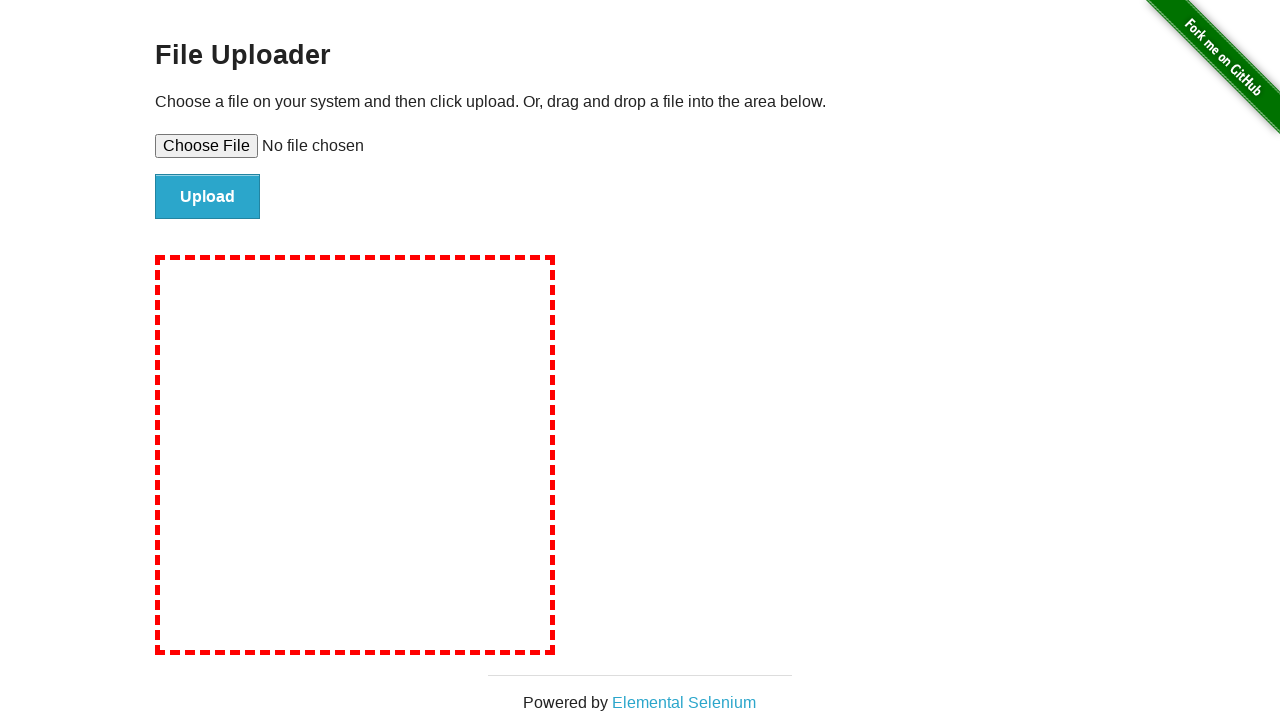

File upload page loaded successfully
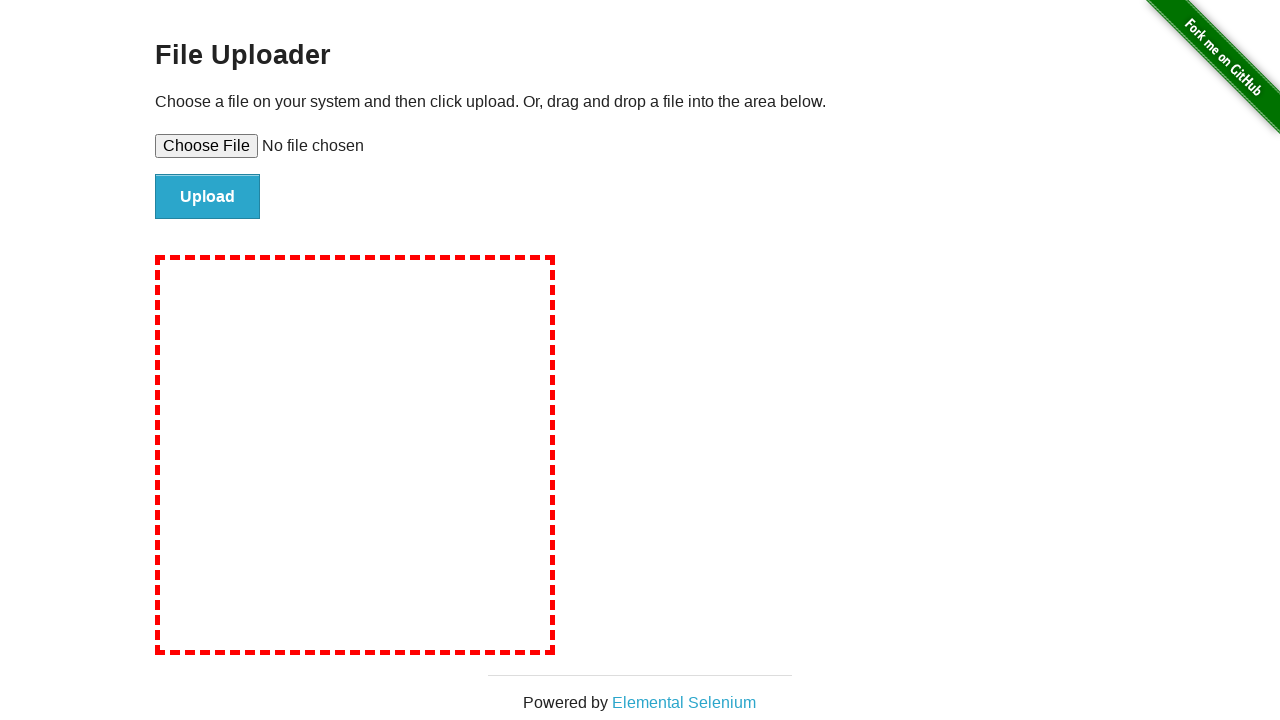

Selected test file for upload
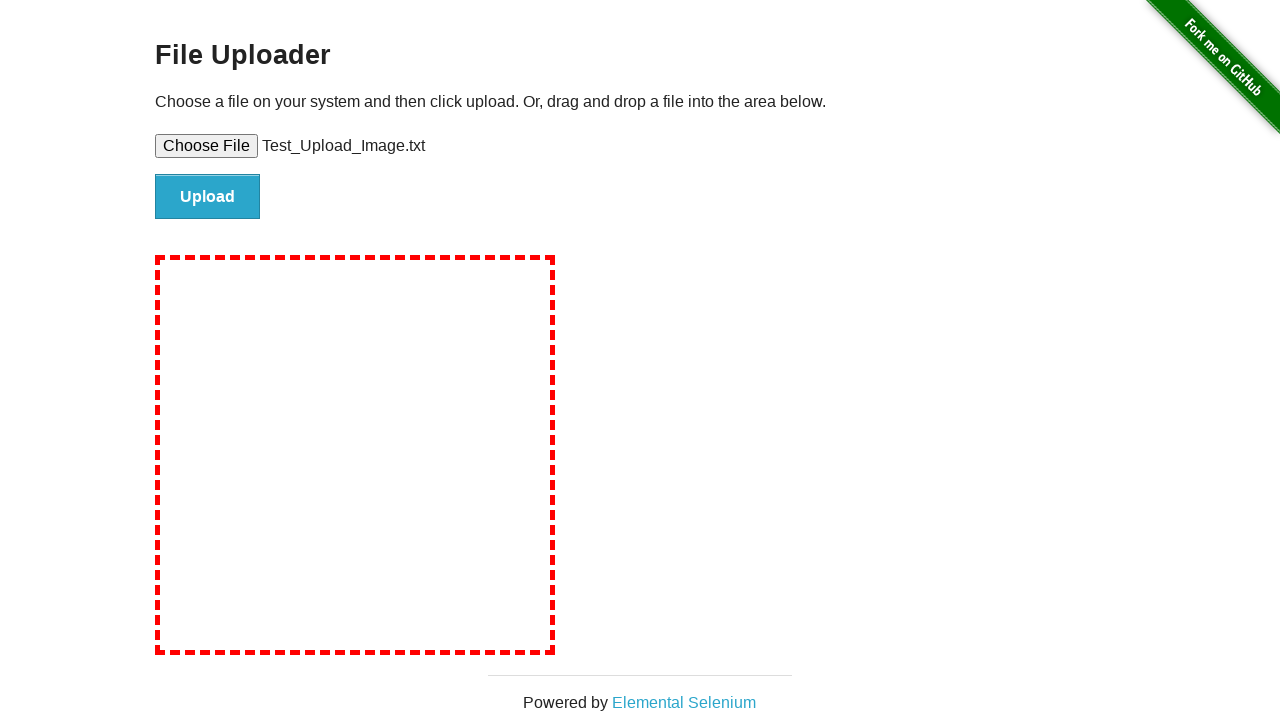

Clicked submit button to upload file at (208, 197) on #file-submit
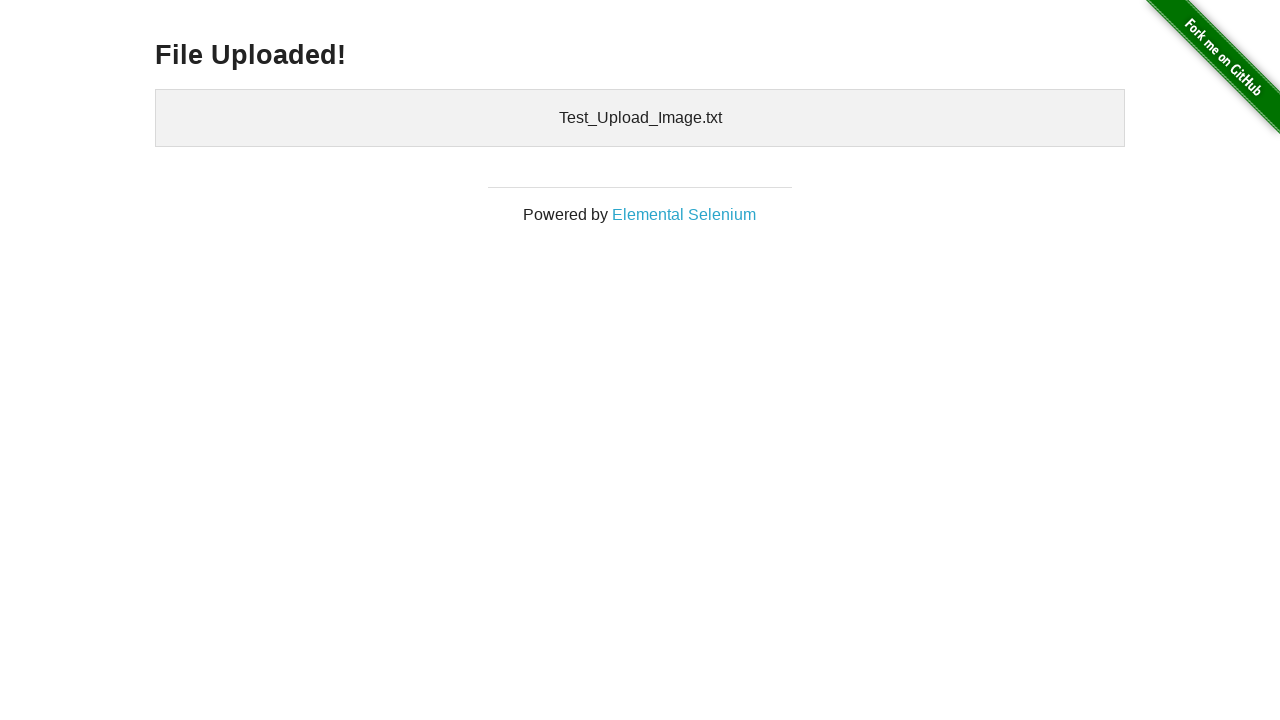

Upload confirmation element appeared
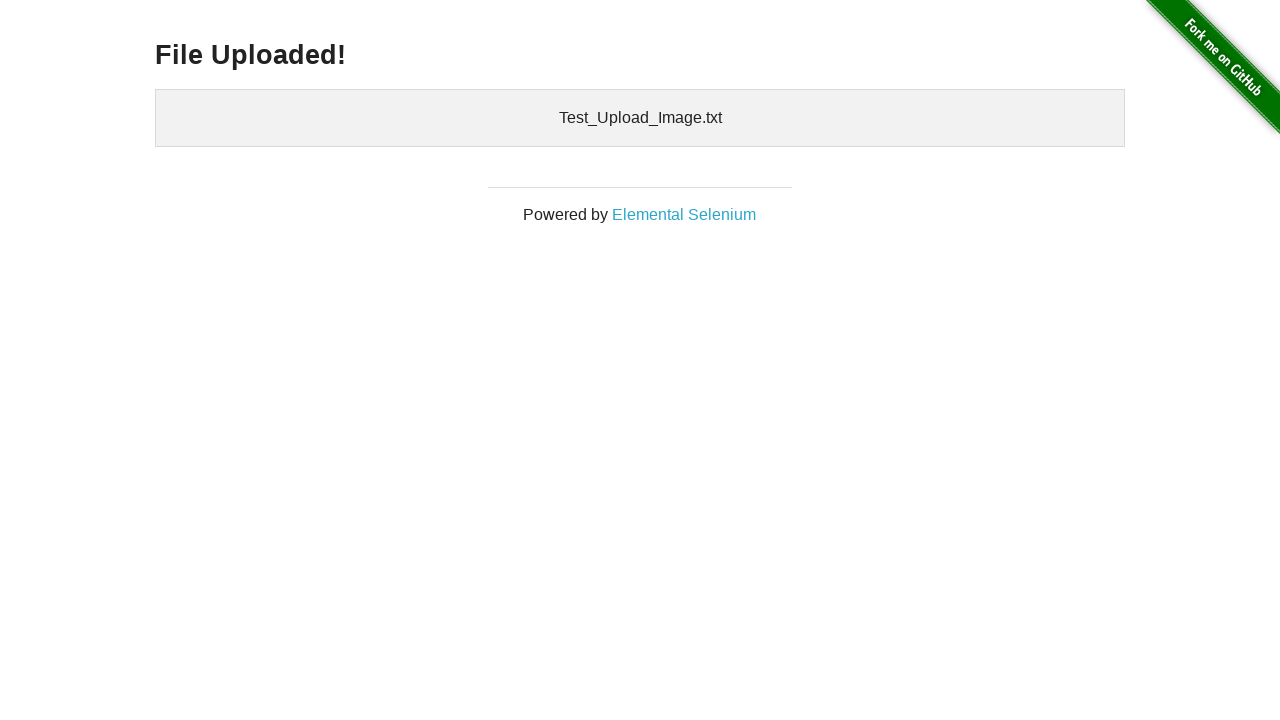

Retrieved uploaded file name from confirmation
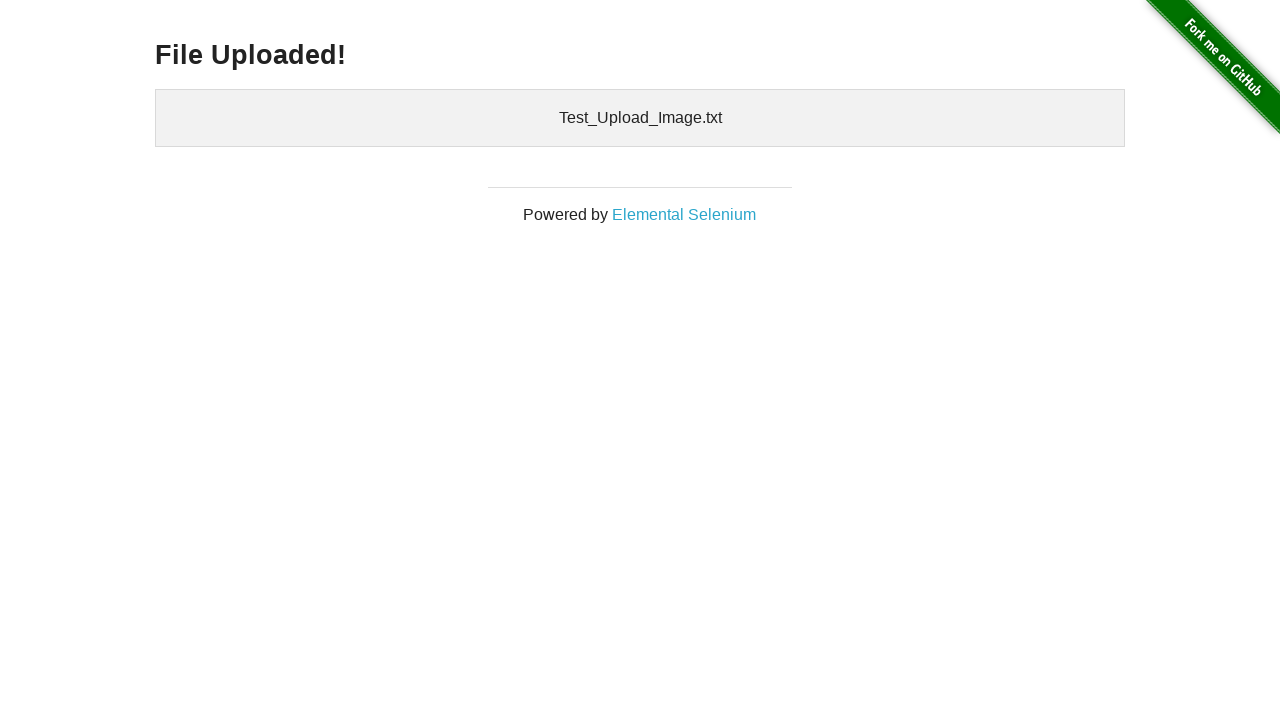

Verified that 'Test_Upload_Image.txt' was successfully uploaded
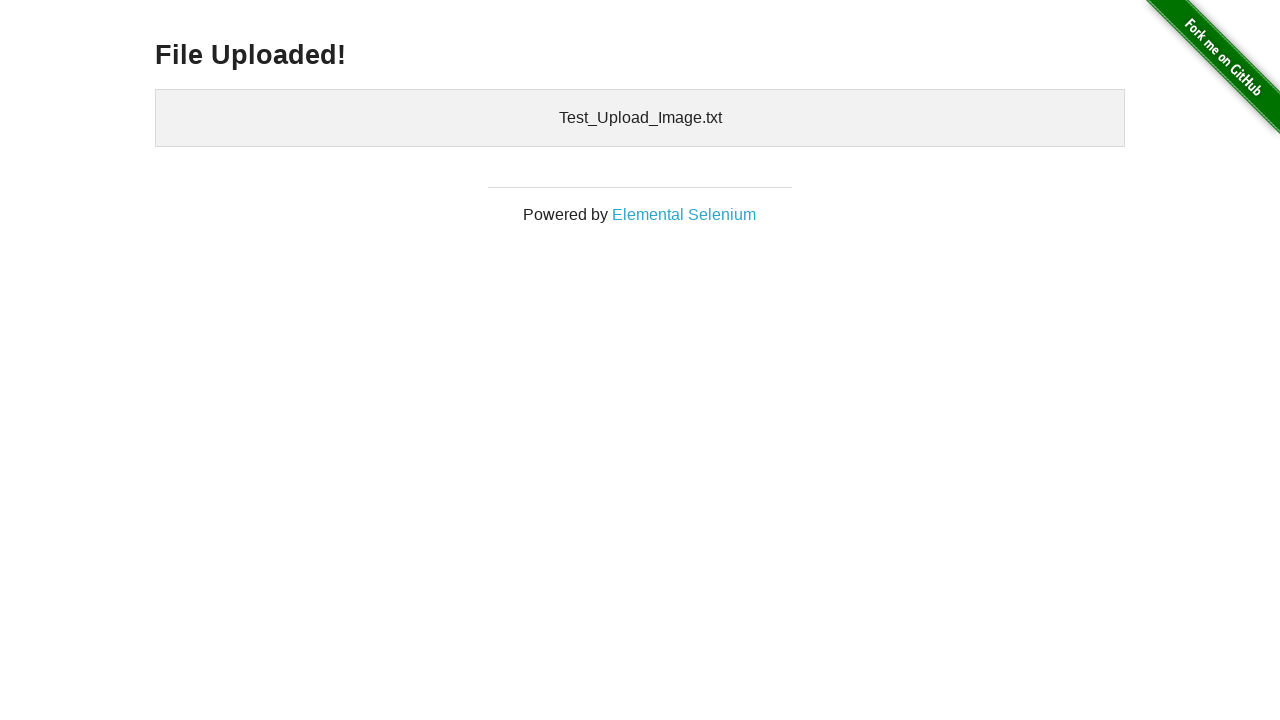

Cleaned up temporary test file
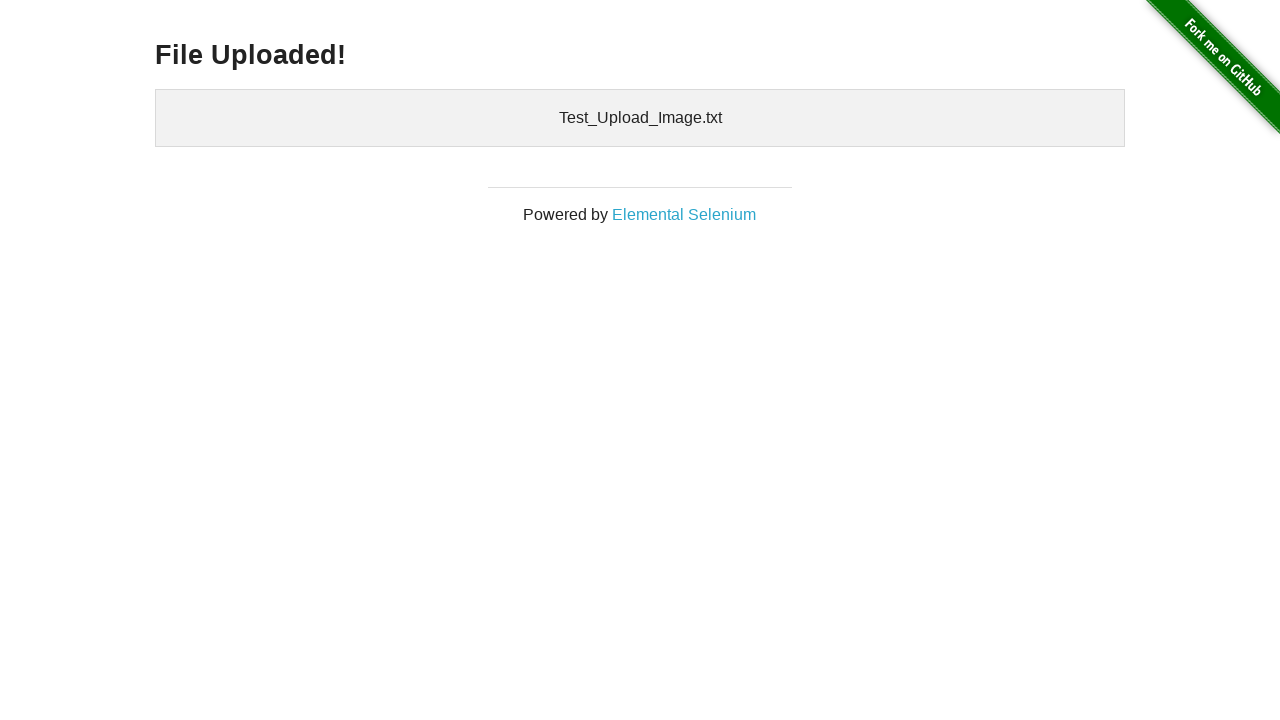

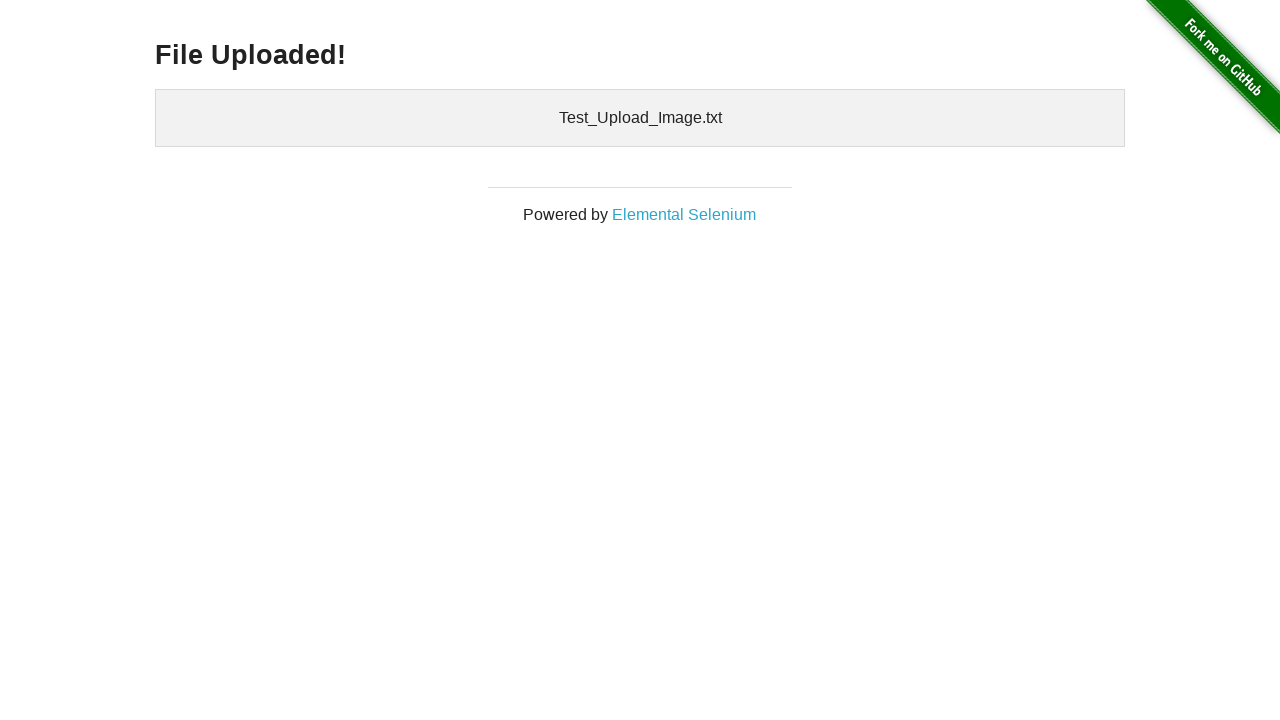